Tests navigation to the Telex.hu landing page and verifies the page loads successfully.

Starting URL: https://telex.hu

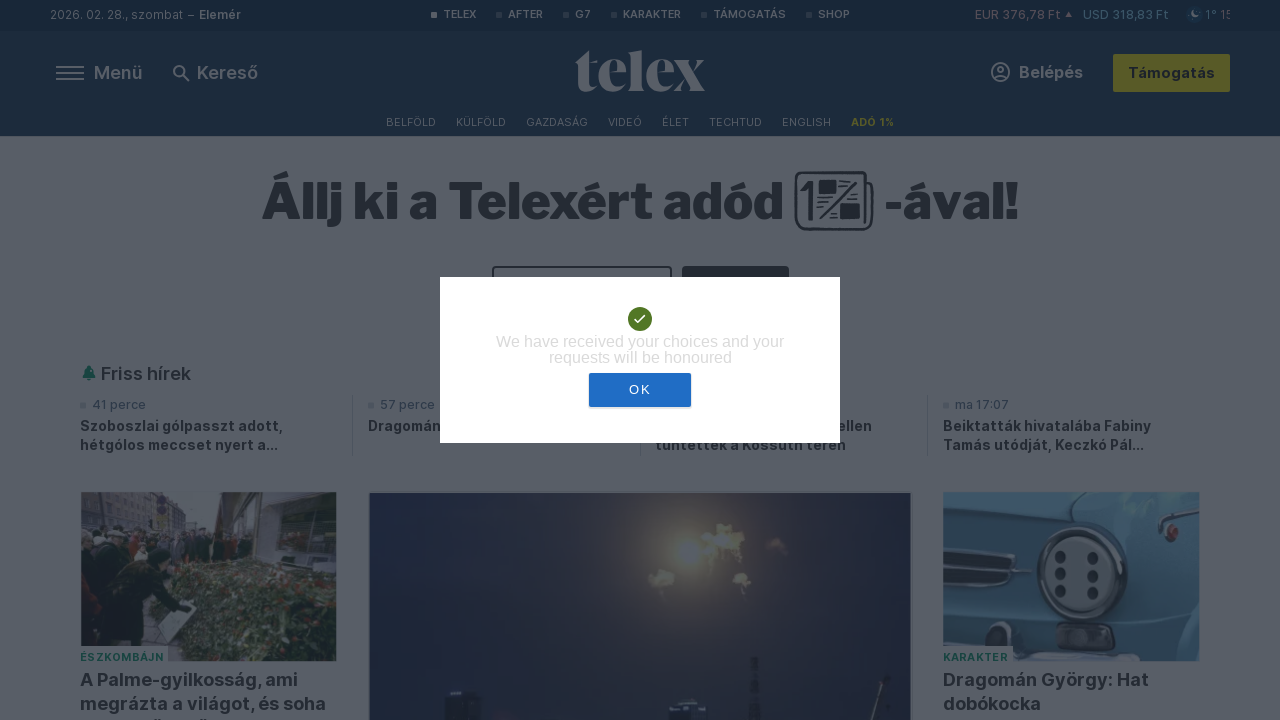

Navigated to Telex.hu landing page
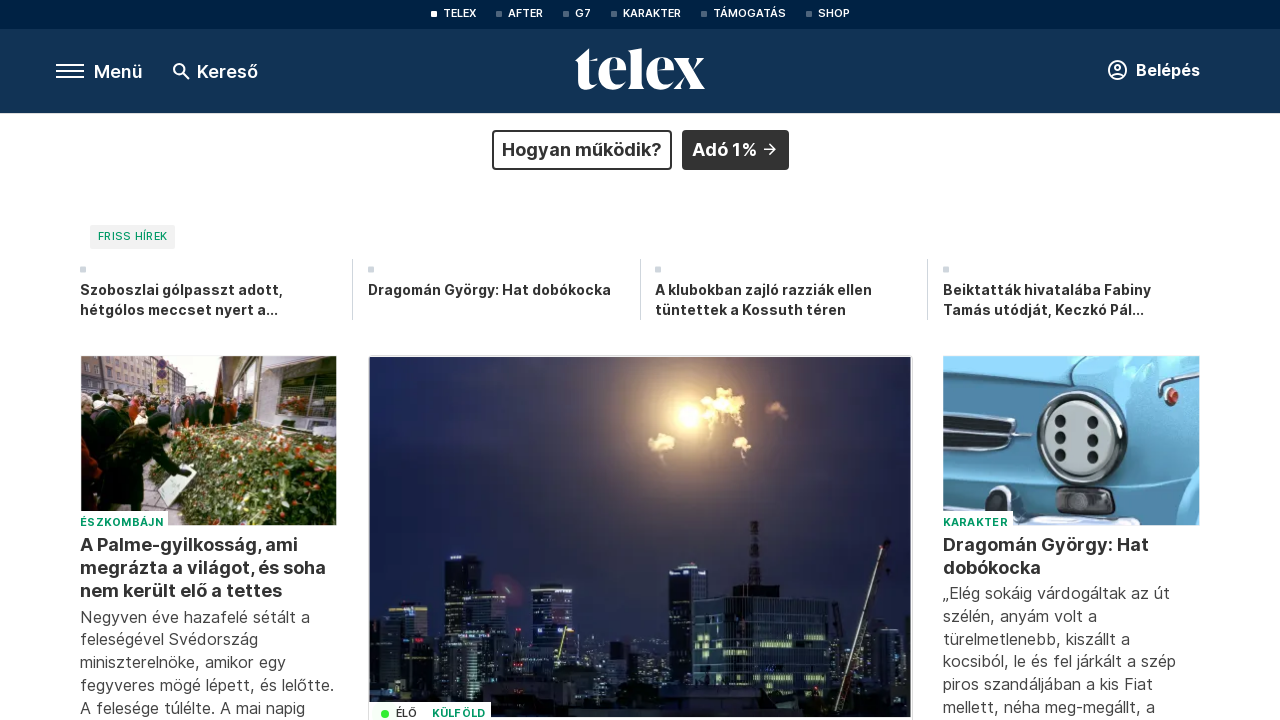

Page DOM content loaded
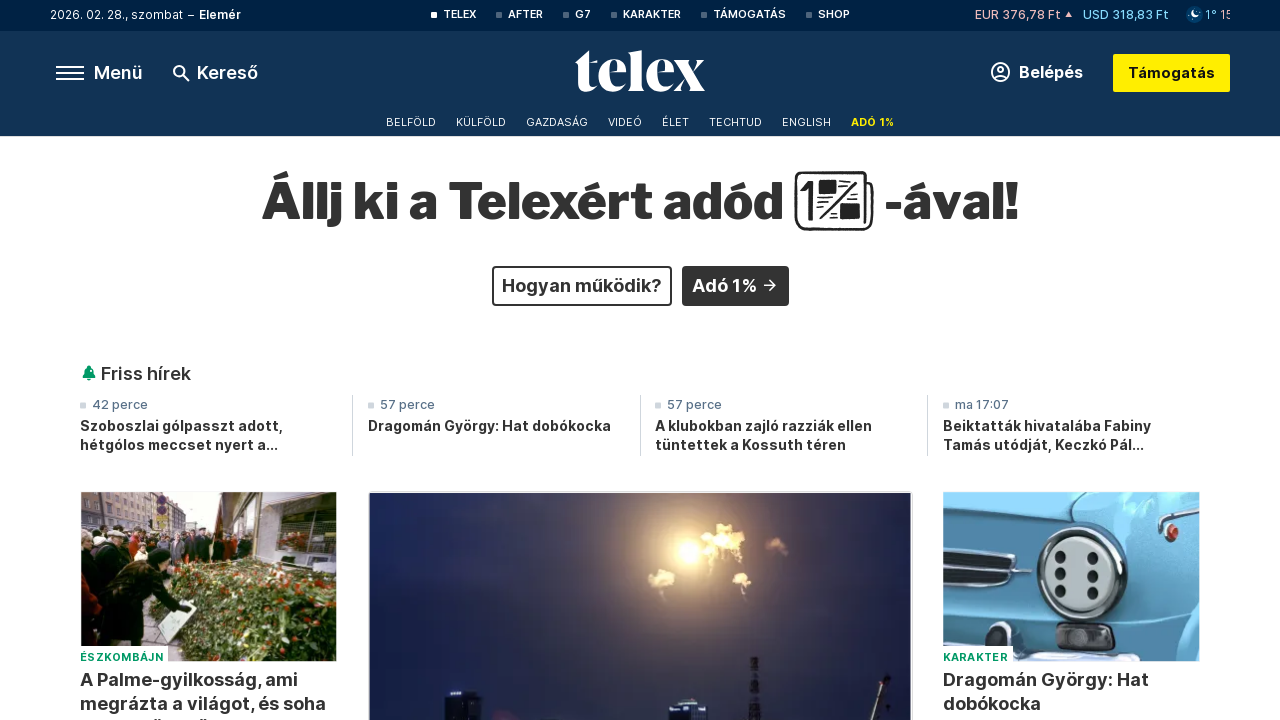

Body element is visible, page loaded successfully
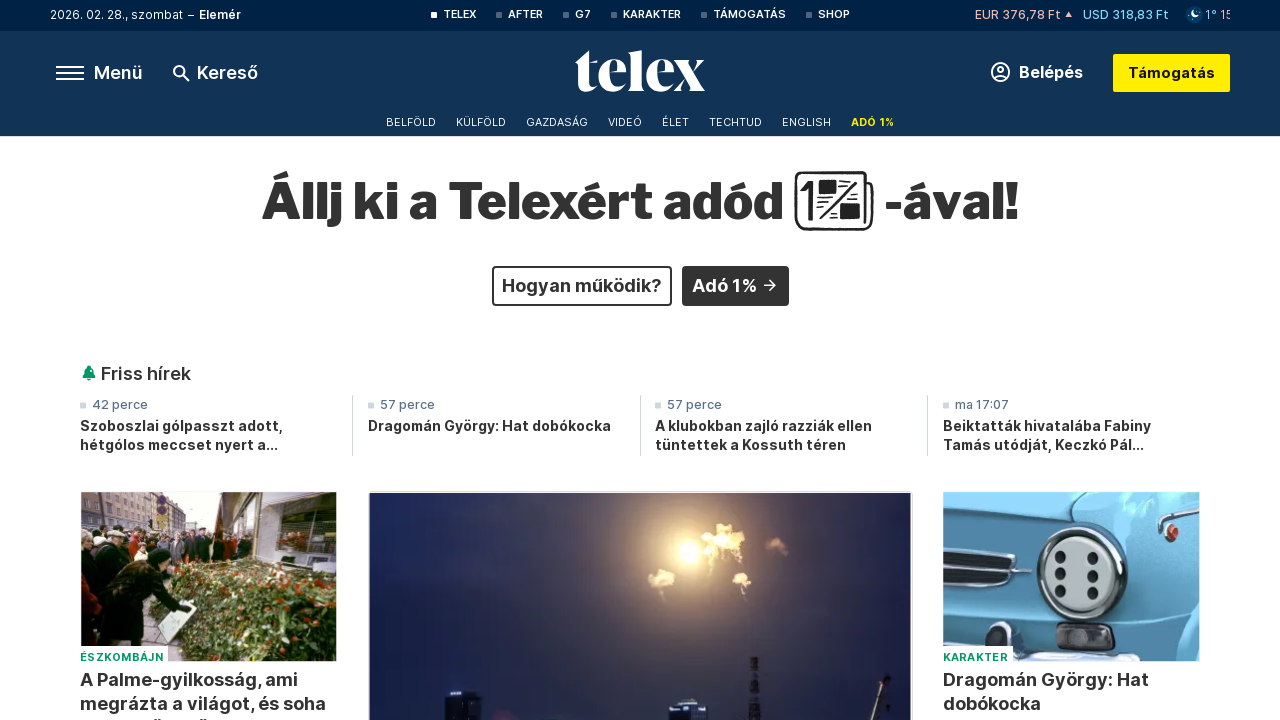

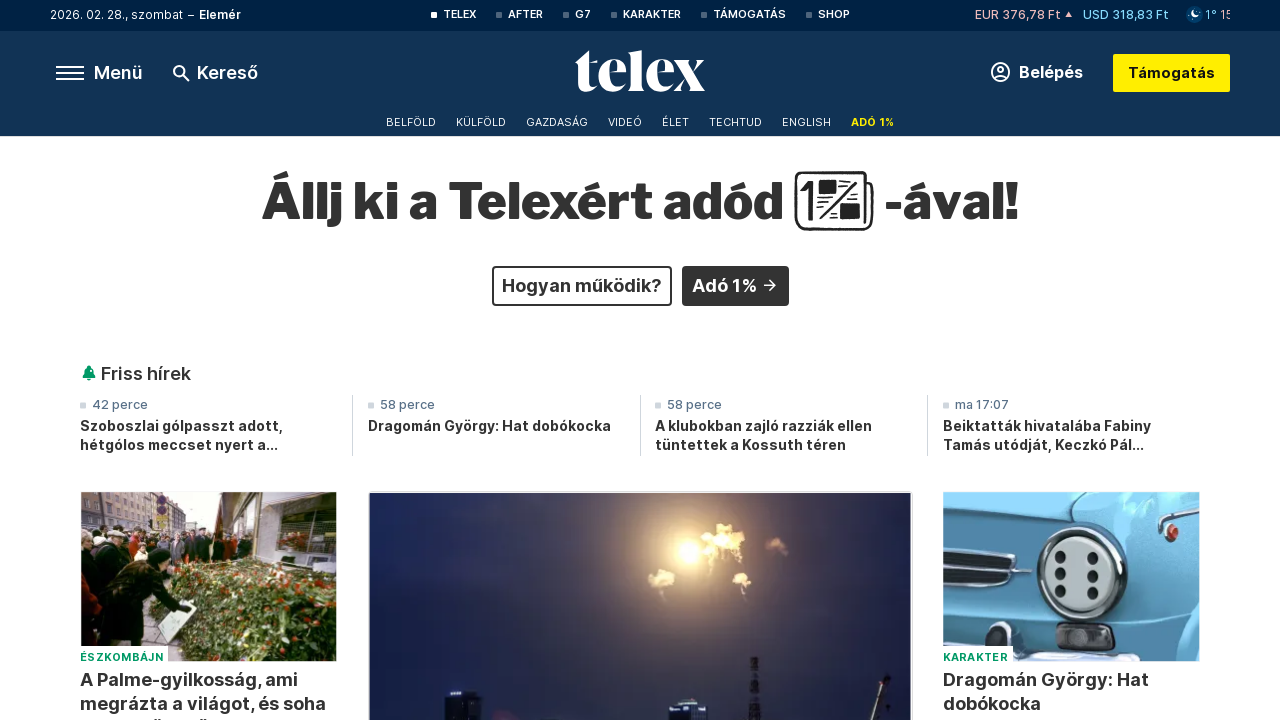